Tests interaction with Shadow DOM elements by locating a shadow root and filling an input field inside it with a name

Starting URL: https://letcode.in/shadow

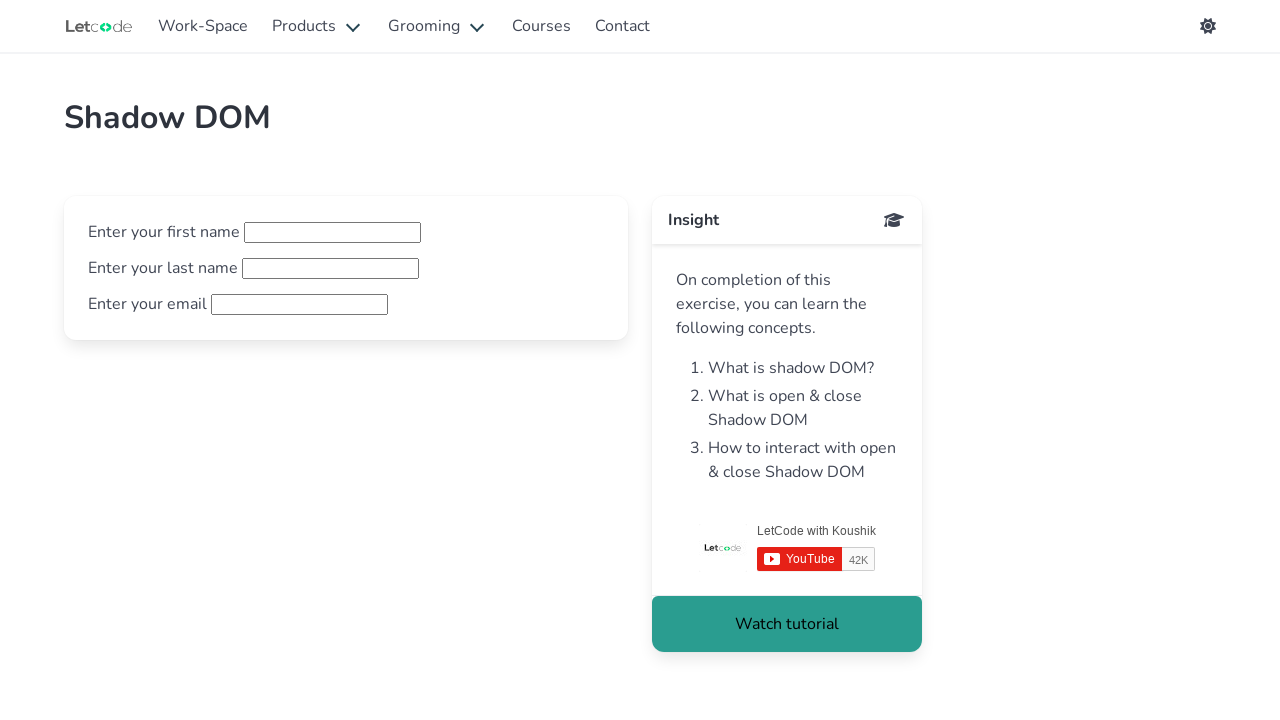

Waited for shadow DOM root element #open-shadow to be present
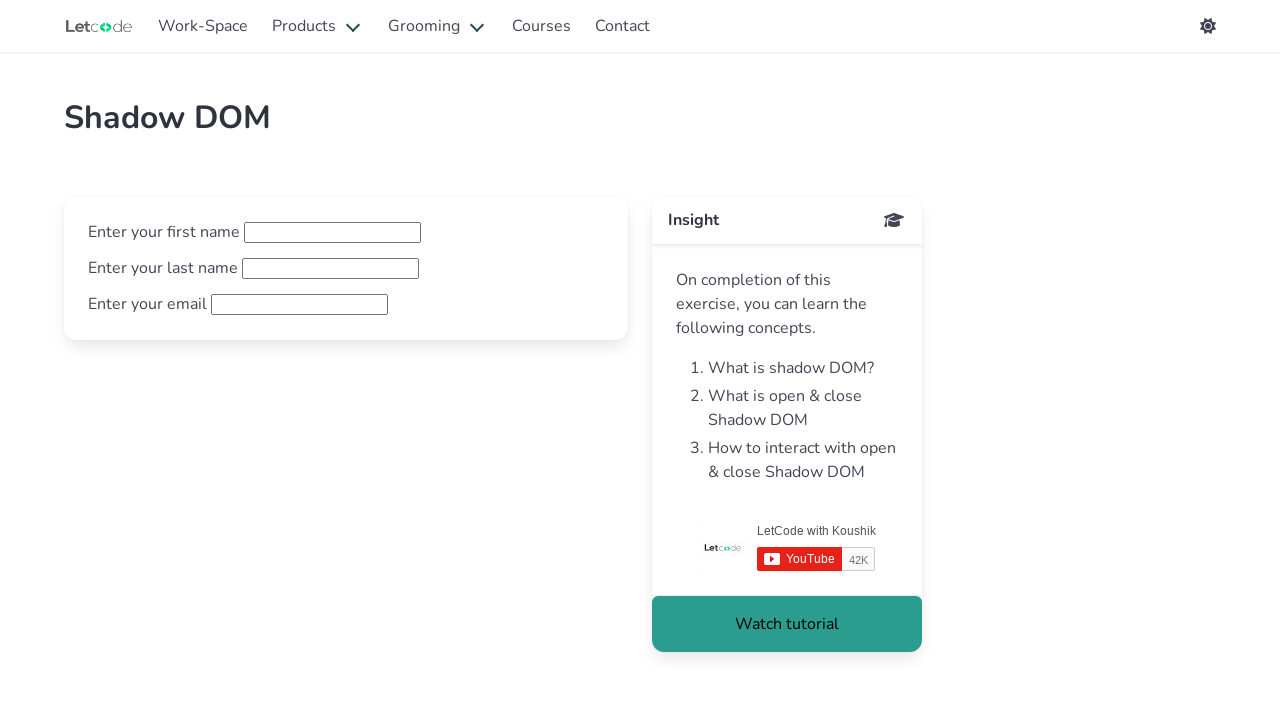

Located input field #fname inside shadow DOM root #open-shadow
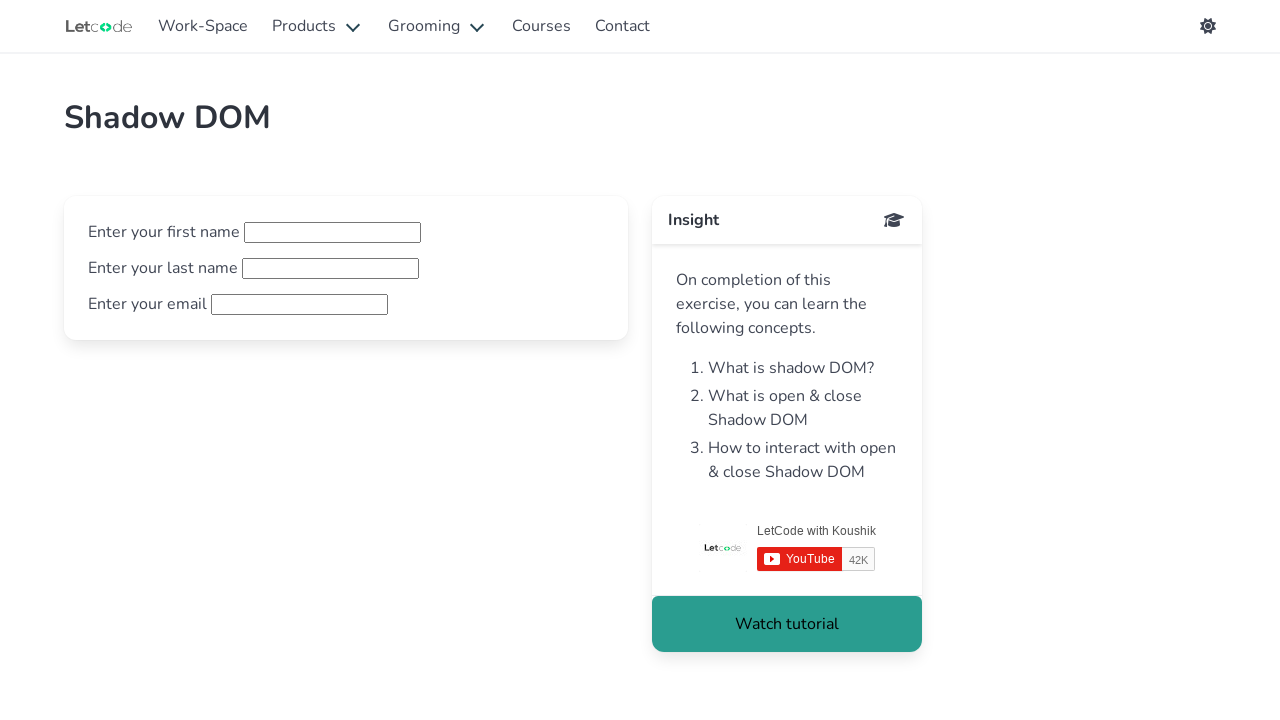

Filled shadow DOM input field with name 'SIVA' on #open-shadow >> #fname
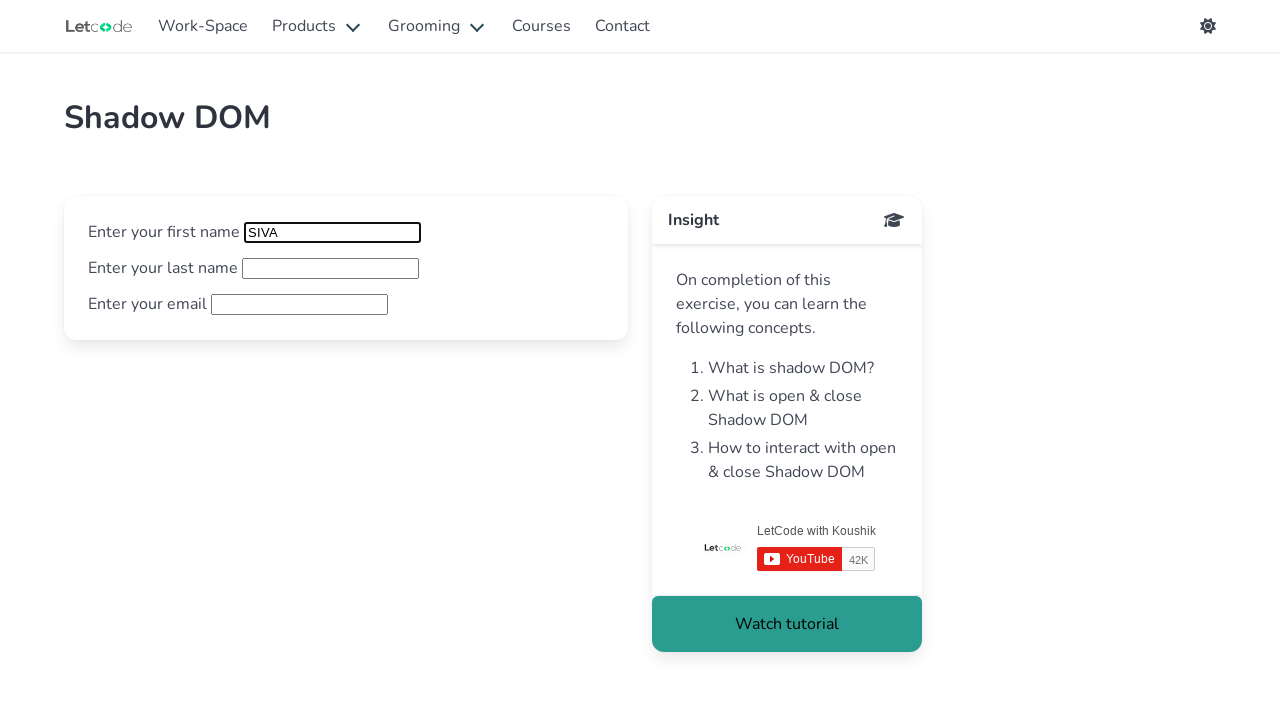

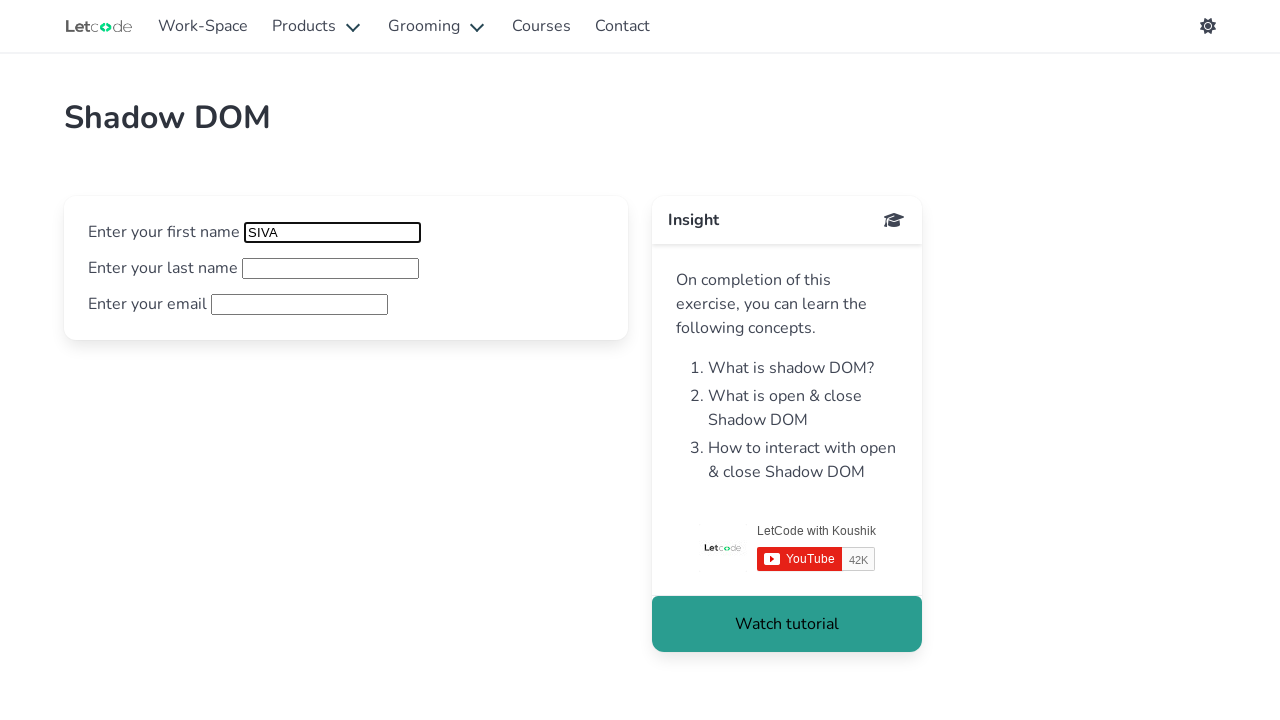